Tests AJAX functionality by clicking a button and waiting for dynamically loaded content to appear, including an h1 element and delayed h3 text

Starting URL: https://v1.training-support.net/selenium/ajax

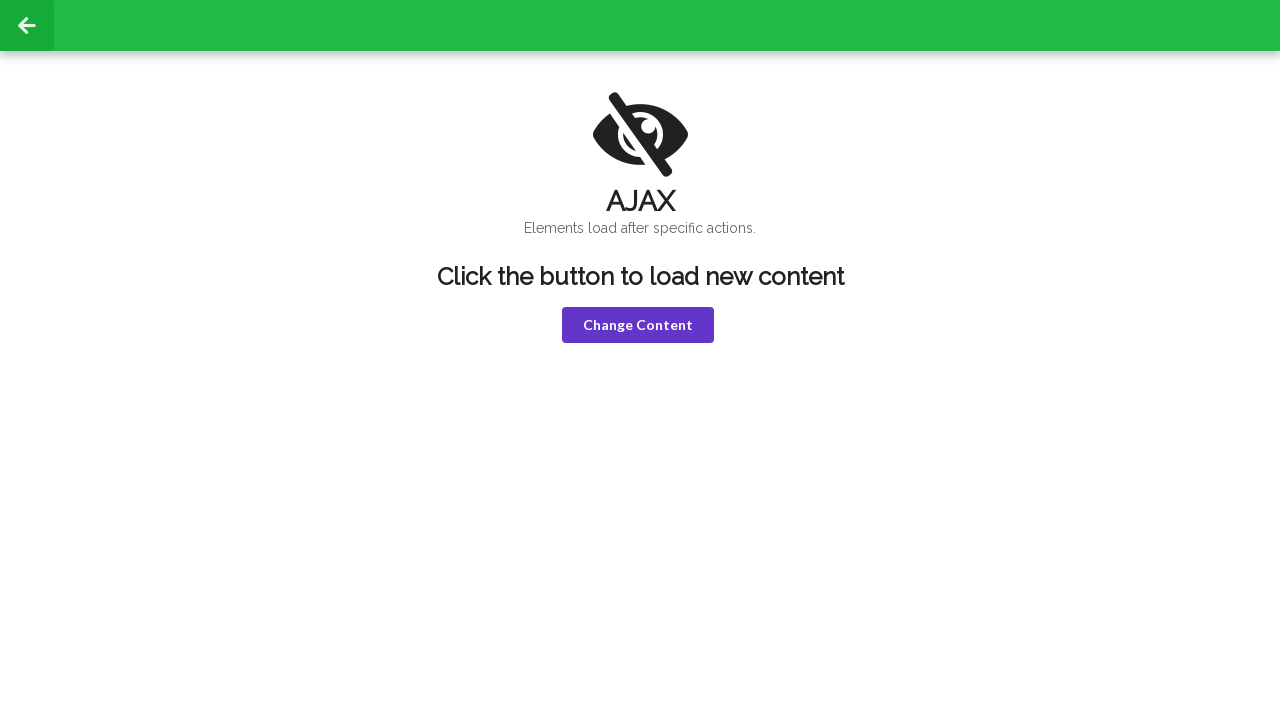

Clicked violet button to trigger AJAX request at (638, 325) on button.violet
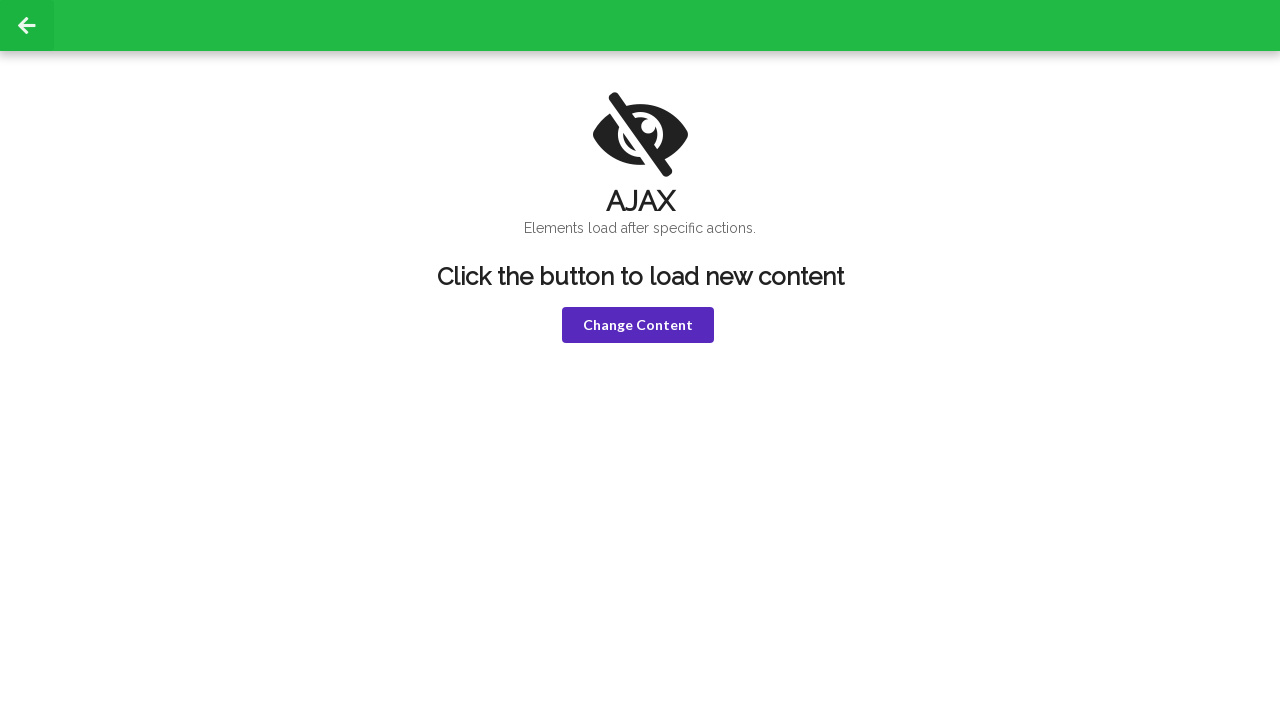

H1 element appeared after AJAX load
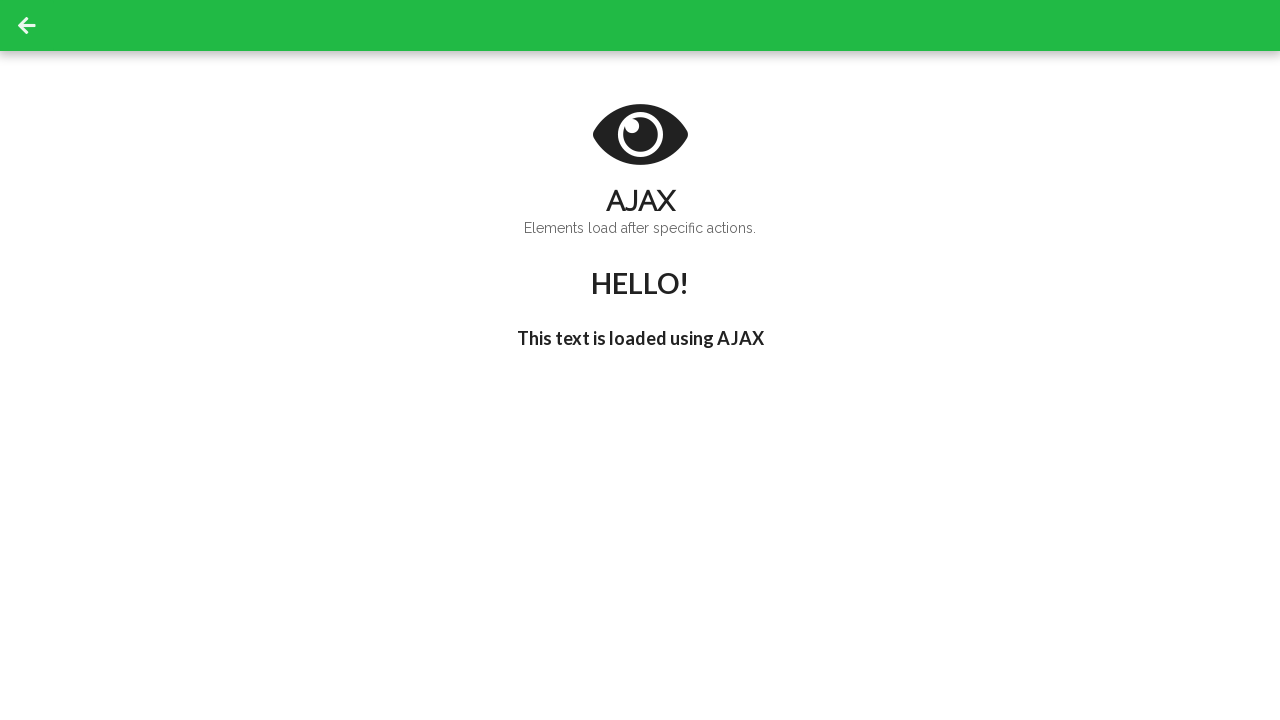

Delayed h3 text updated with 'I'm late!' content
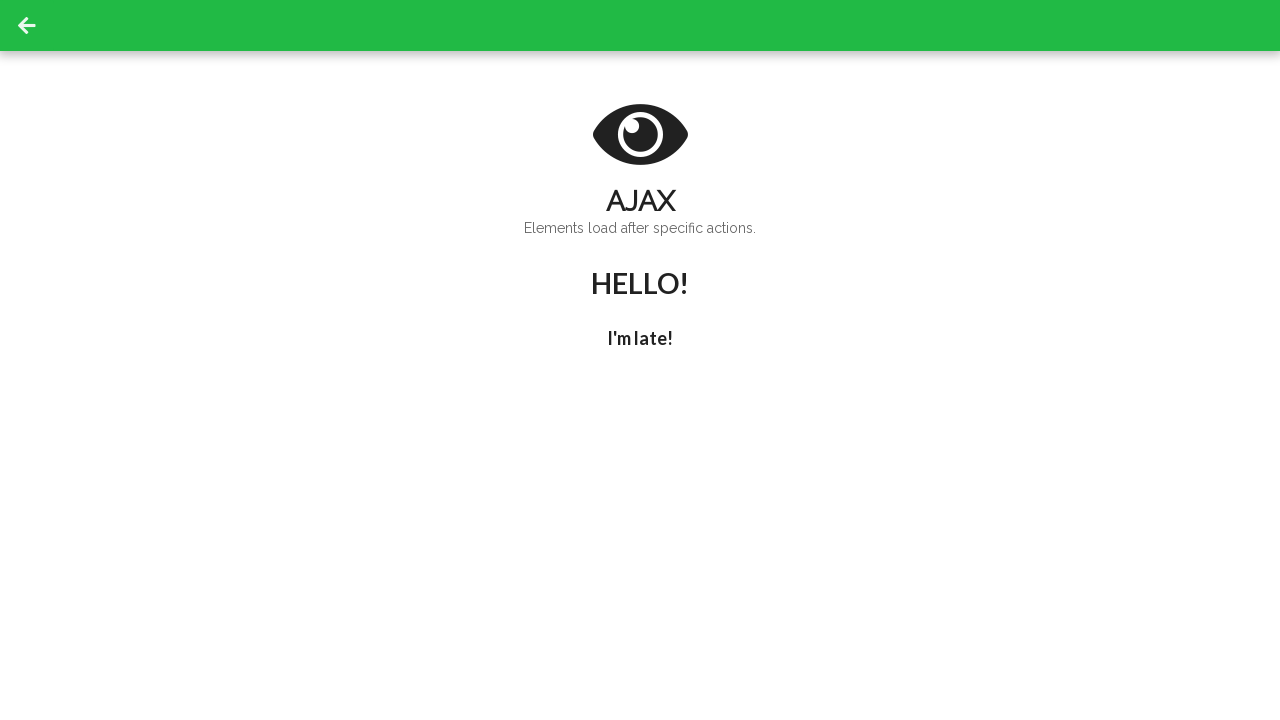

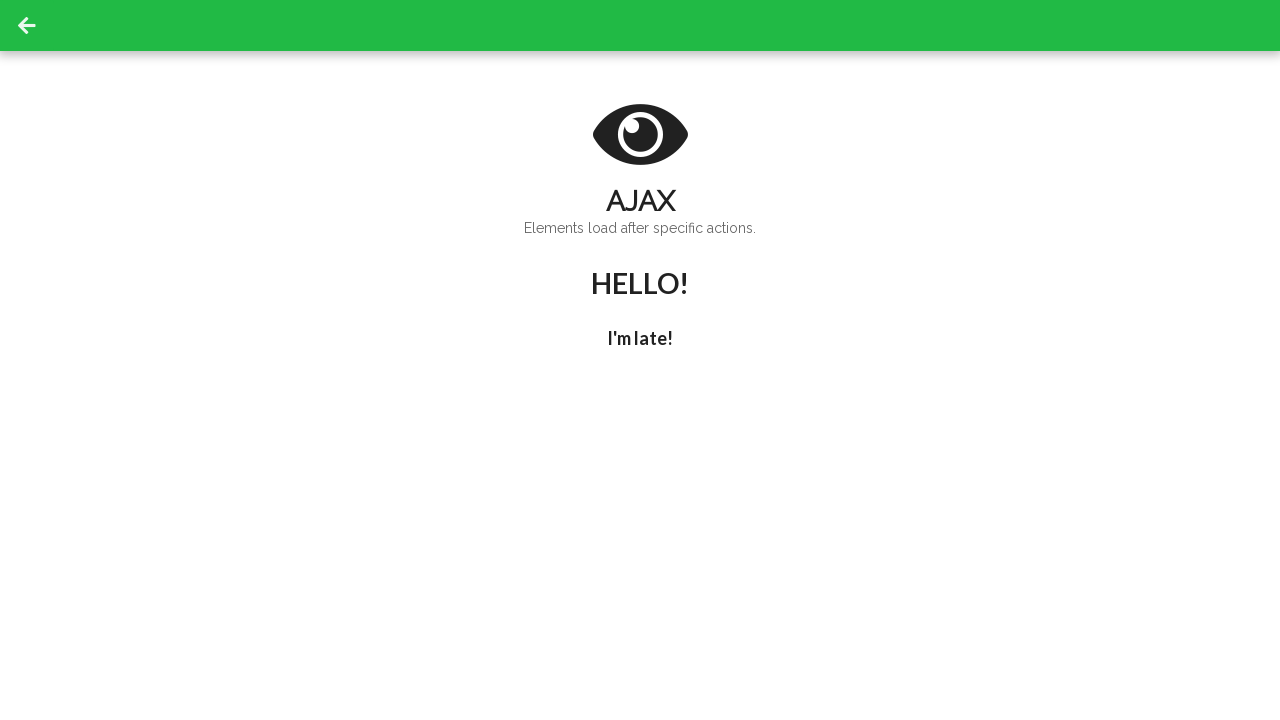